Navigates to the OpenTaps application main control page and maximizes the browser window to verify the page loads successfully.

Starting URL: http://leaftaps.com/opentaps/control/main

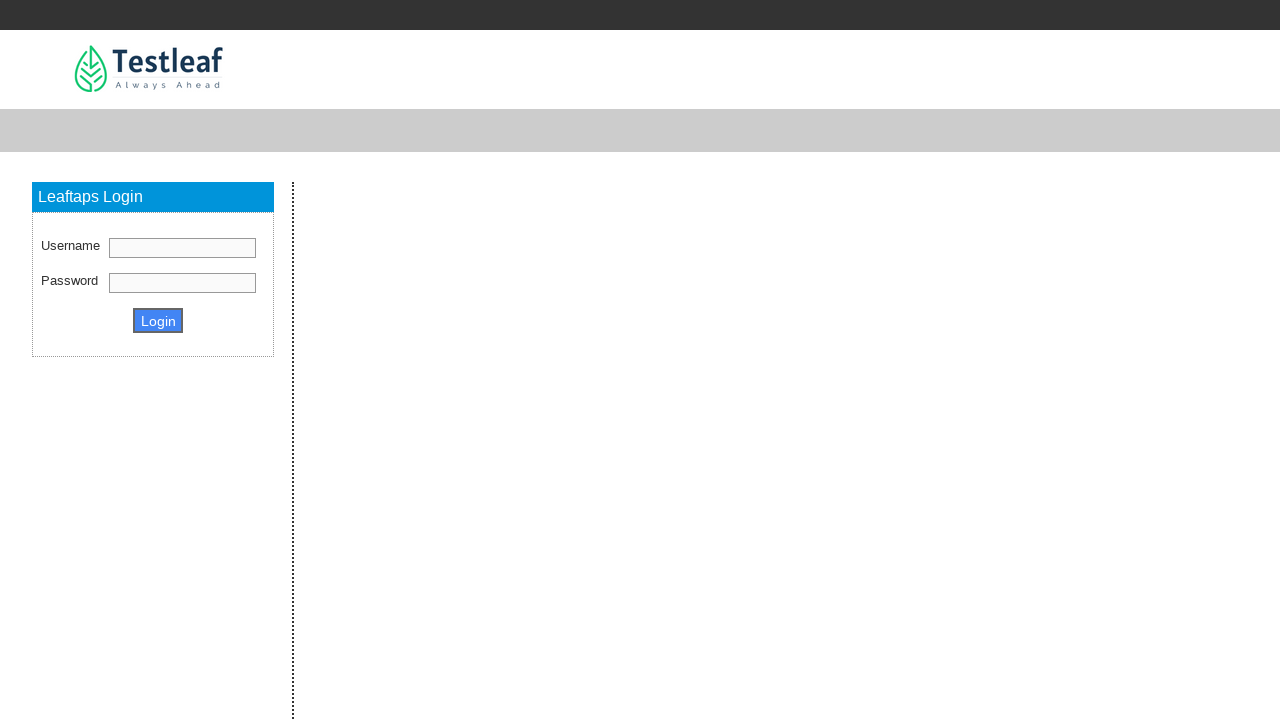

Set browser window to maximized dimensions (1920x1080)
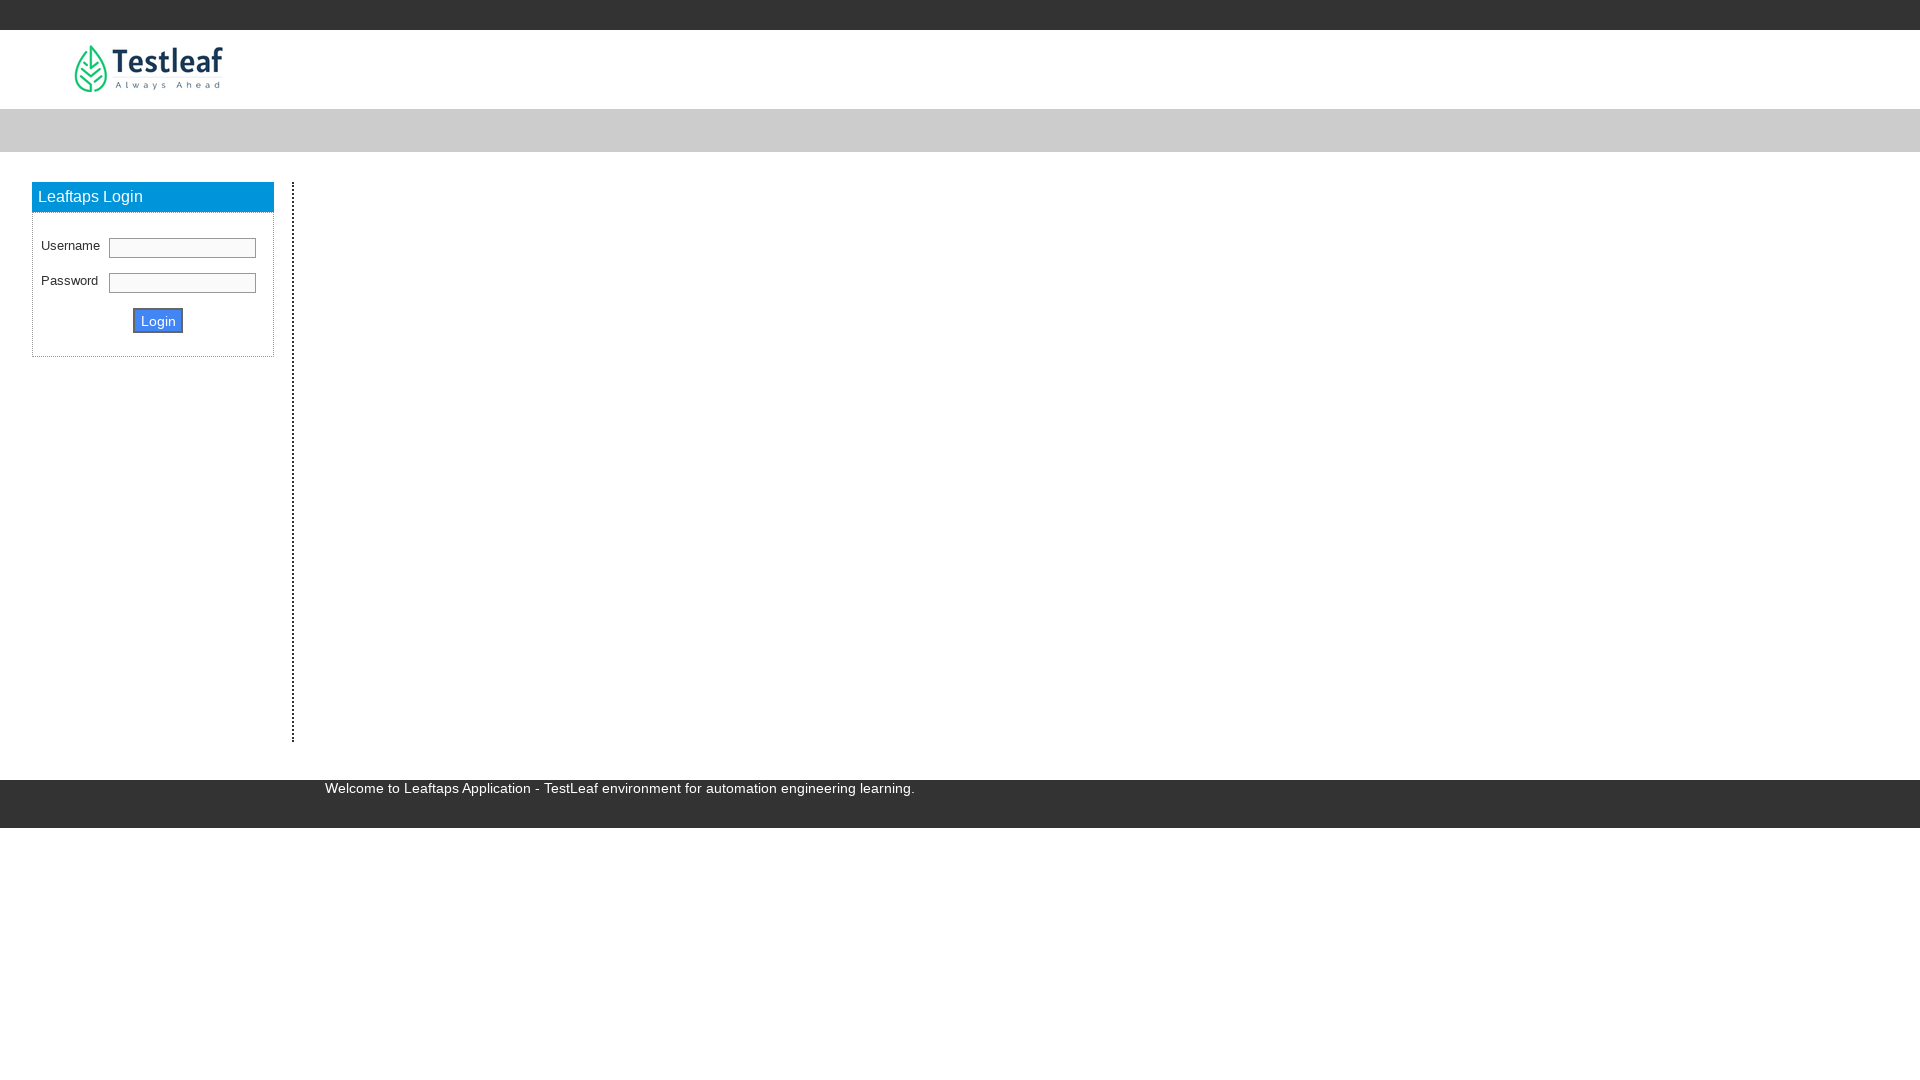

OpenTaps main control page loaded successfully
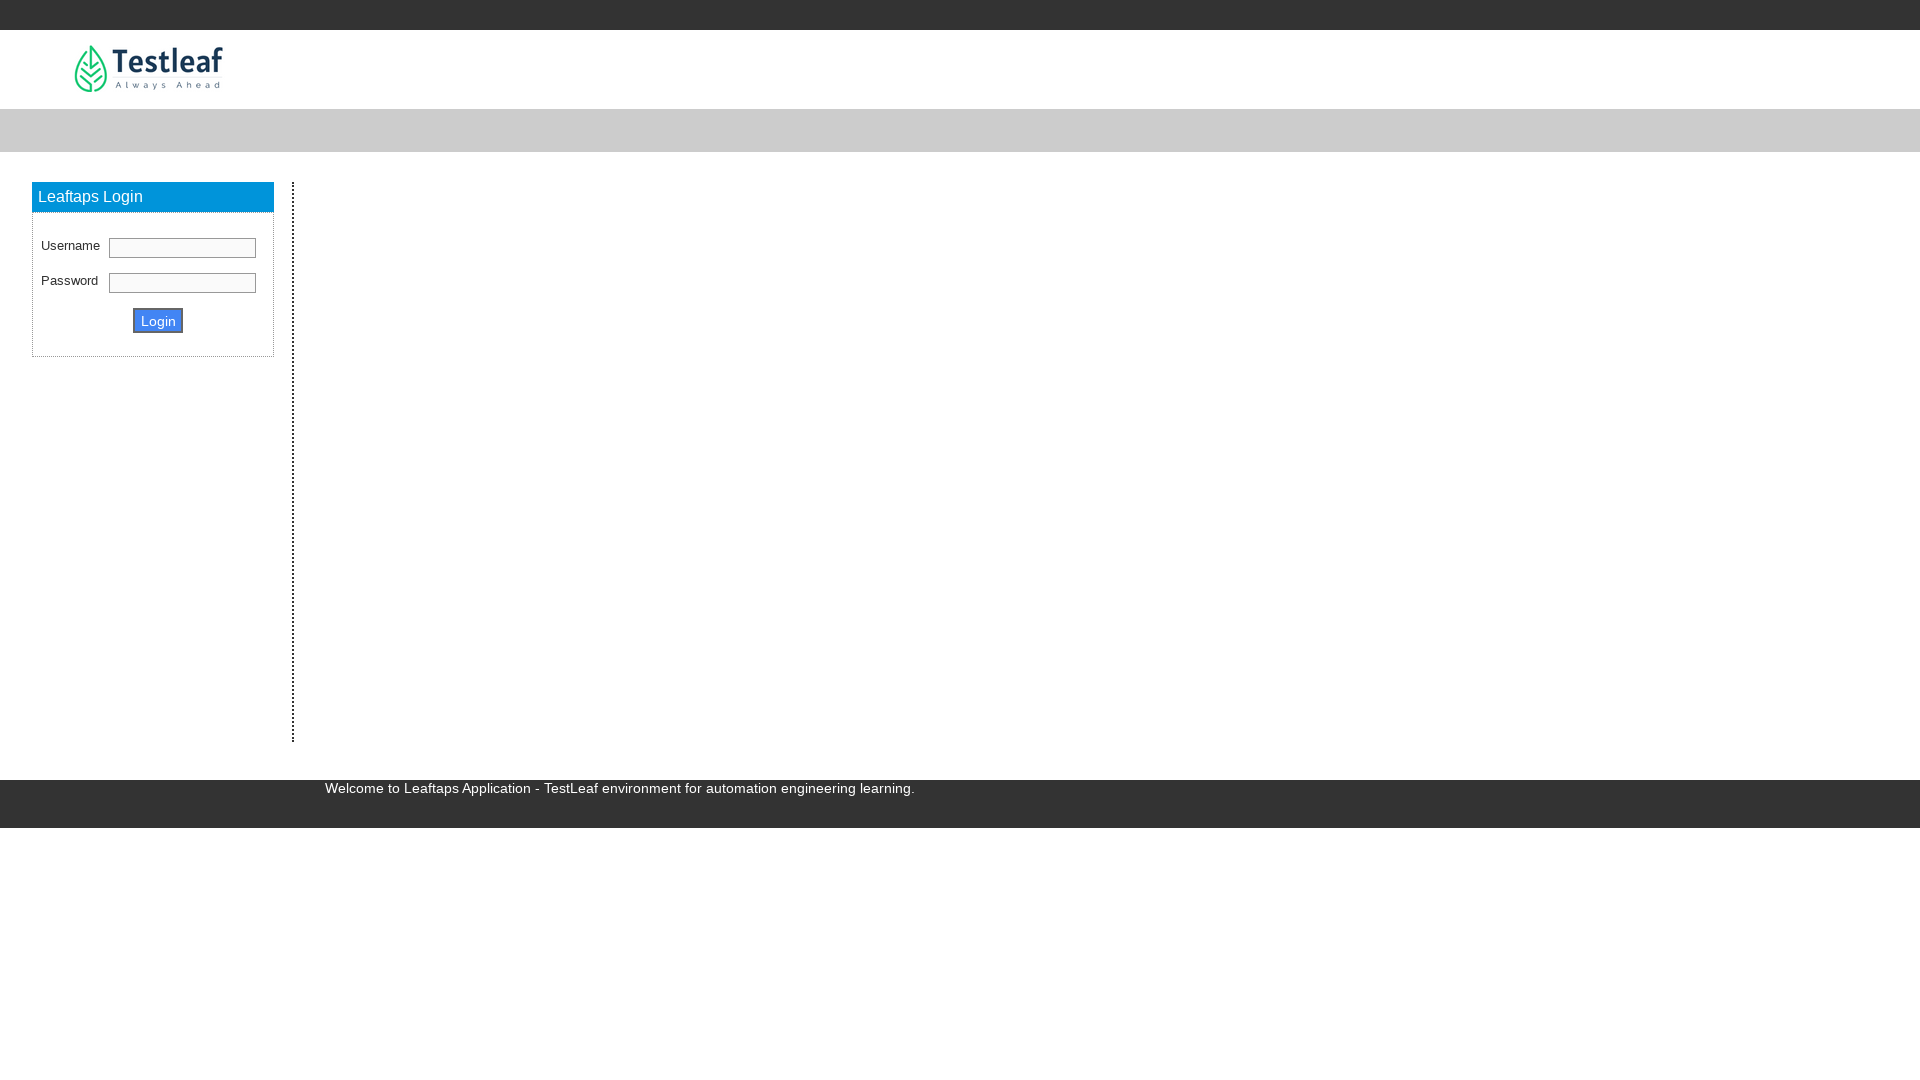

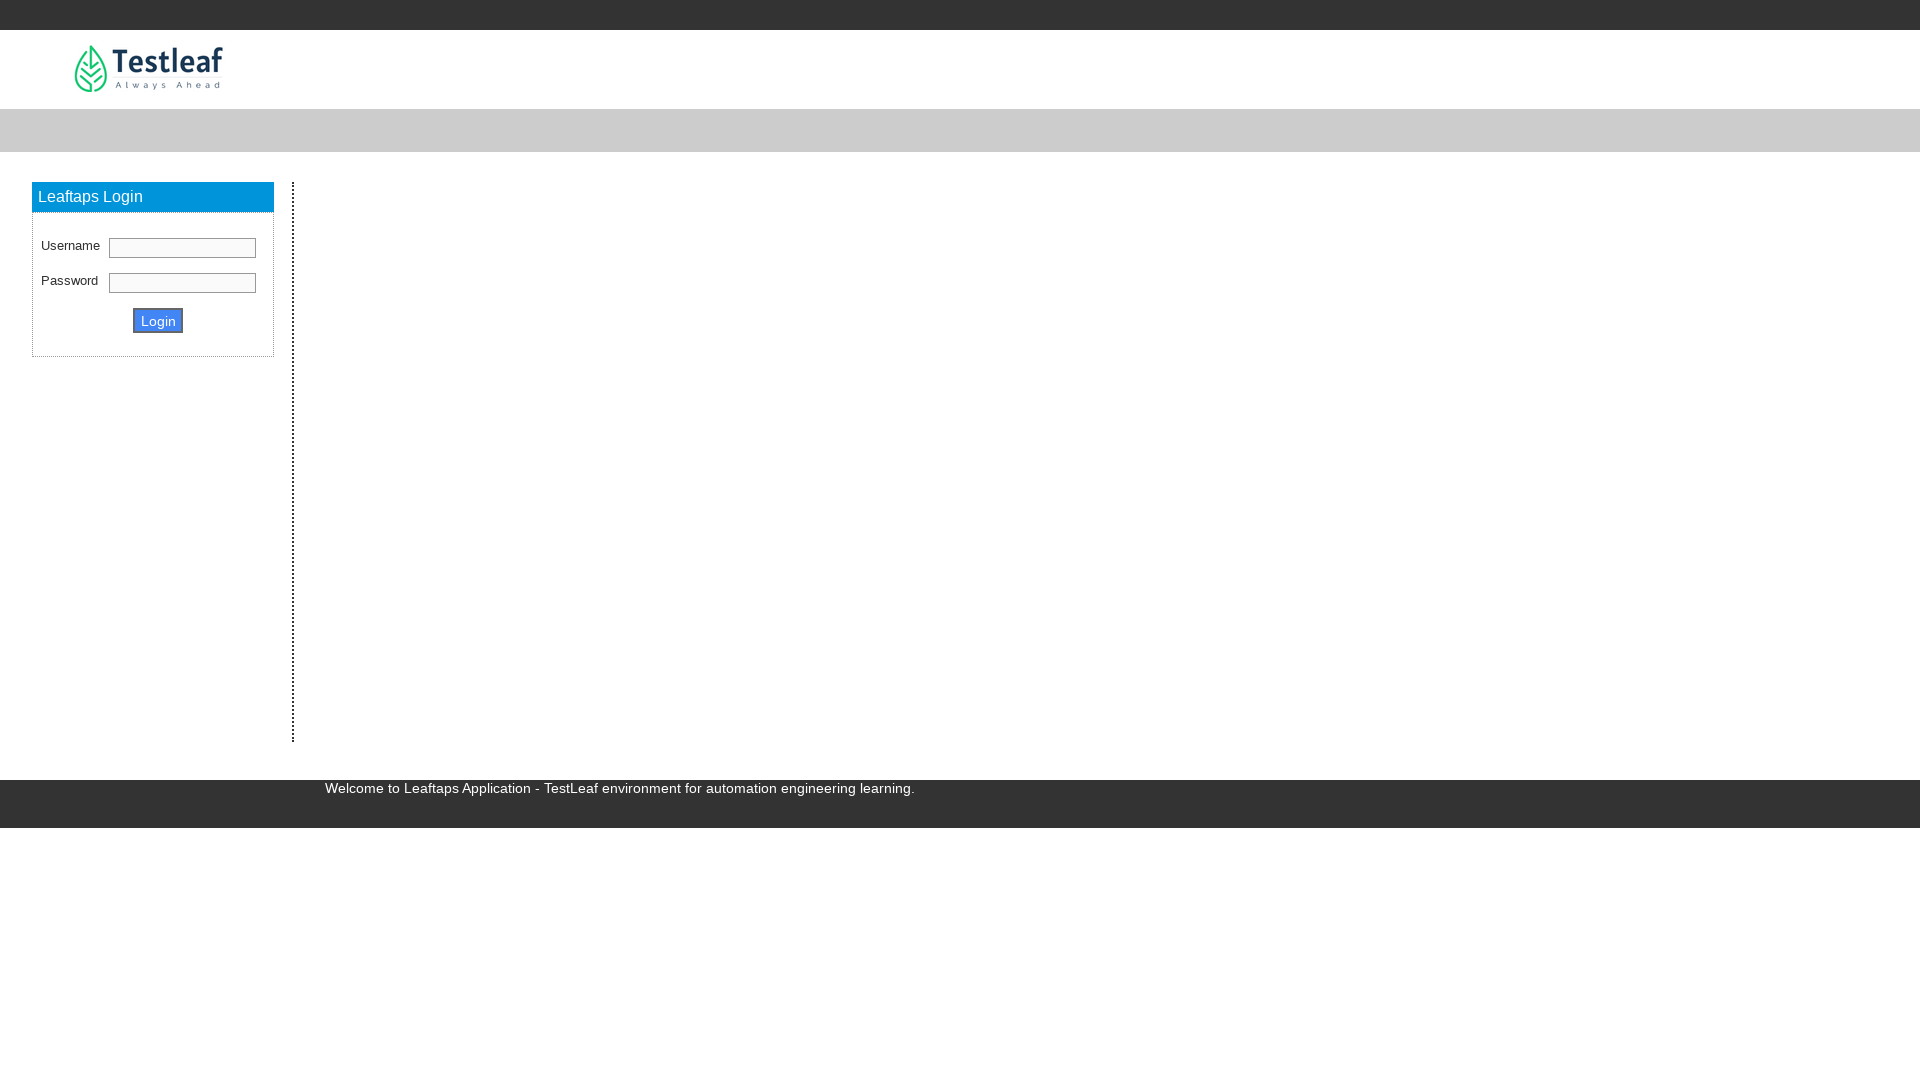